Tests the search functionality on python.org by entering "pycon" as a search query and verifying that results are returned.

Starting URL: http://www.python.org

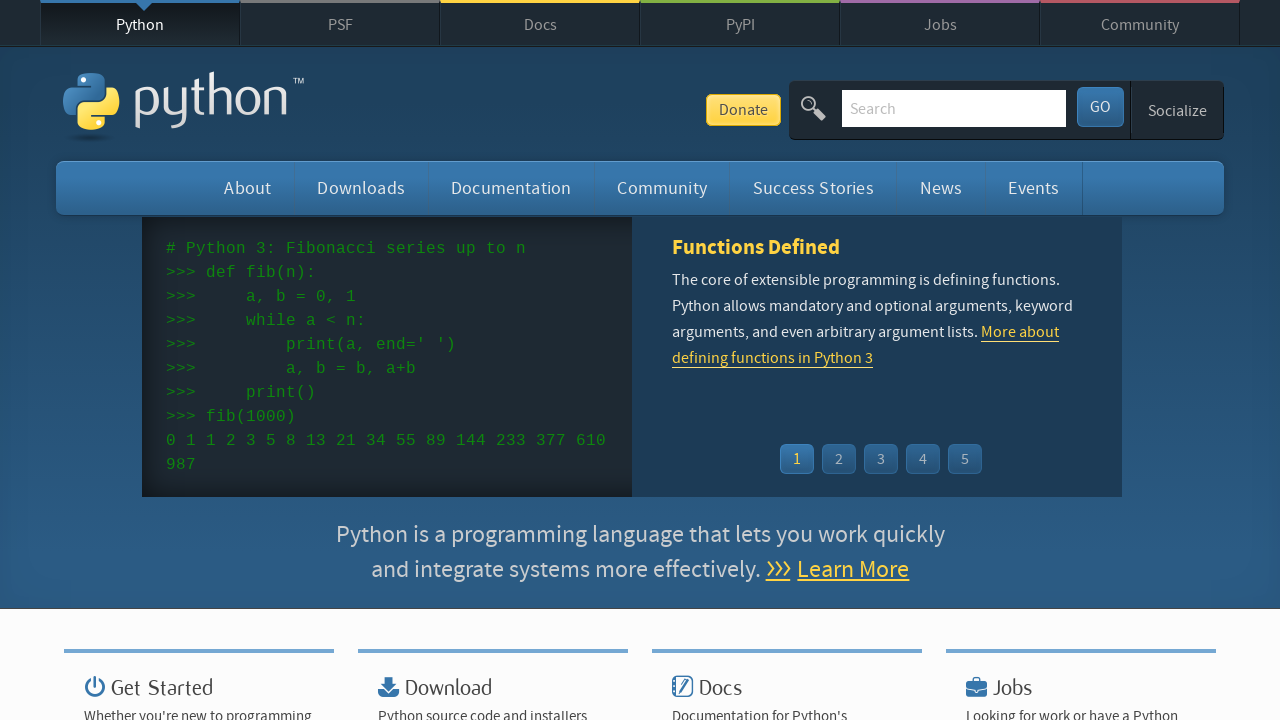

Cleared search field on input[name='q']
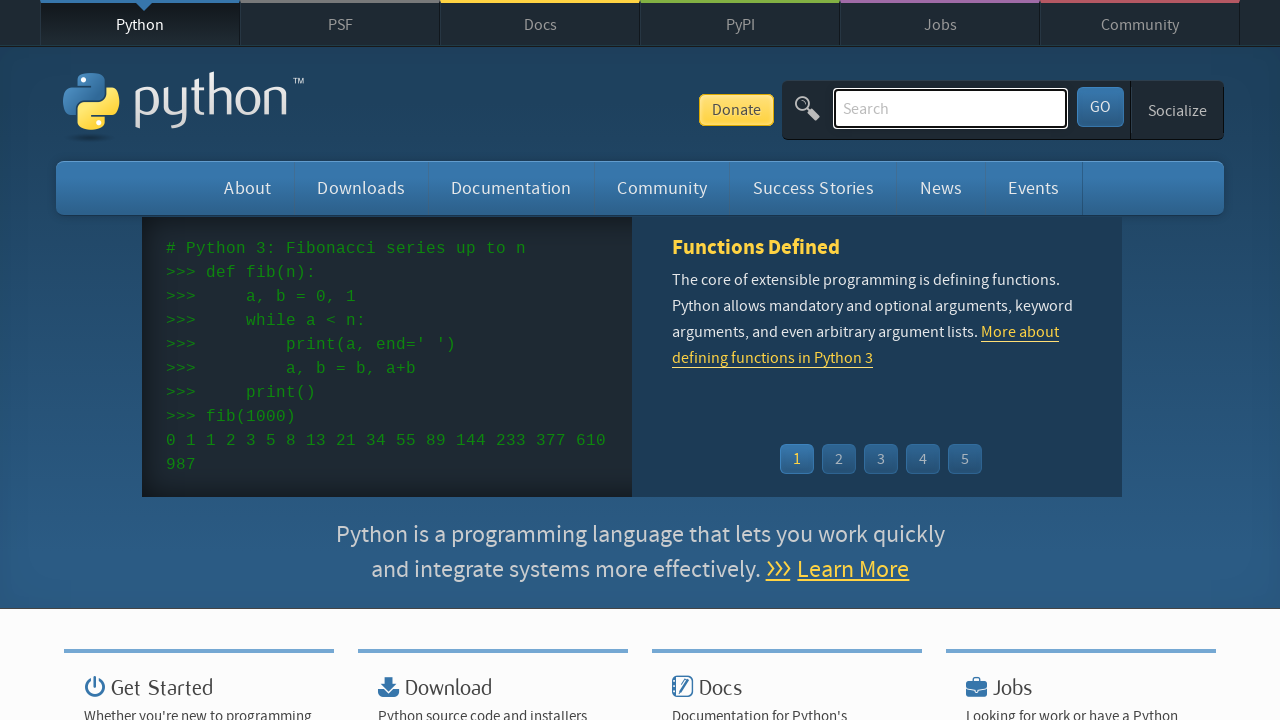

Entered 'pycon' search query on input[name='q']
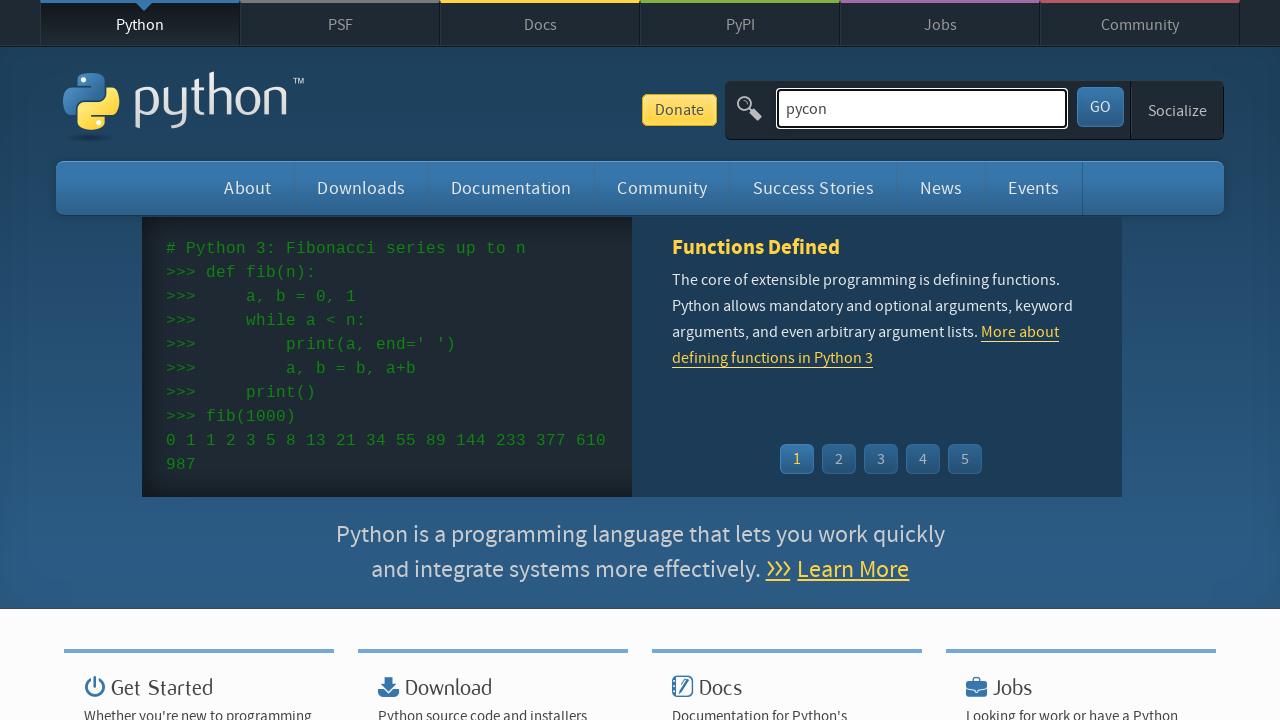

Pressed Enter to submit search on input[name='q']
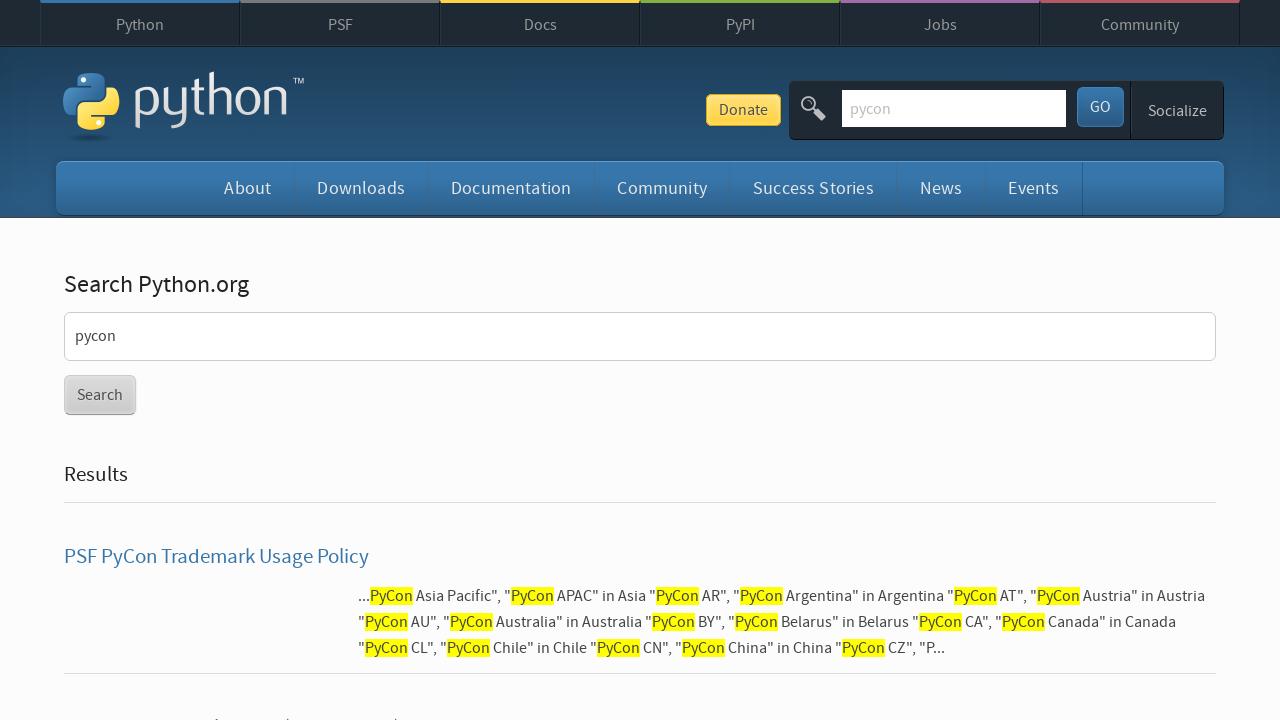

Search results page loaded
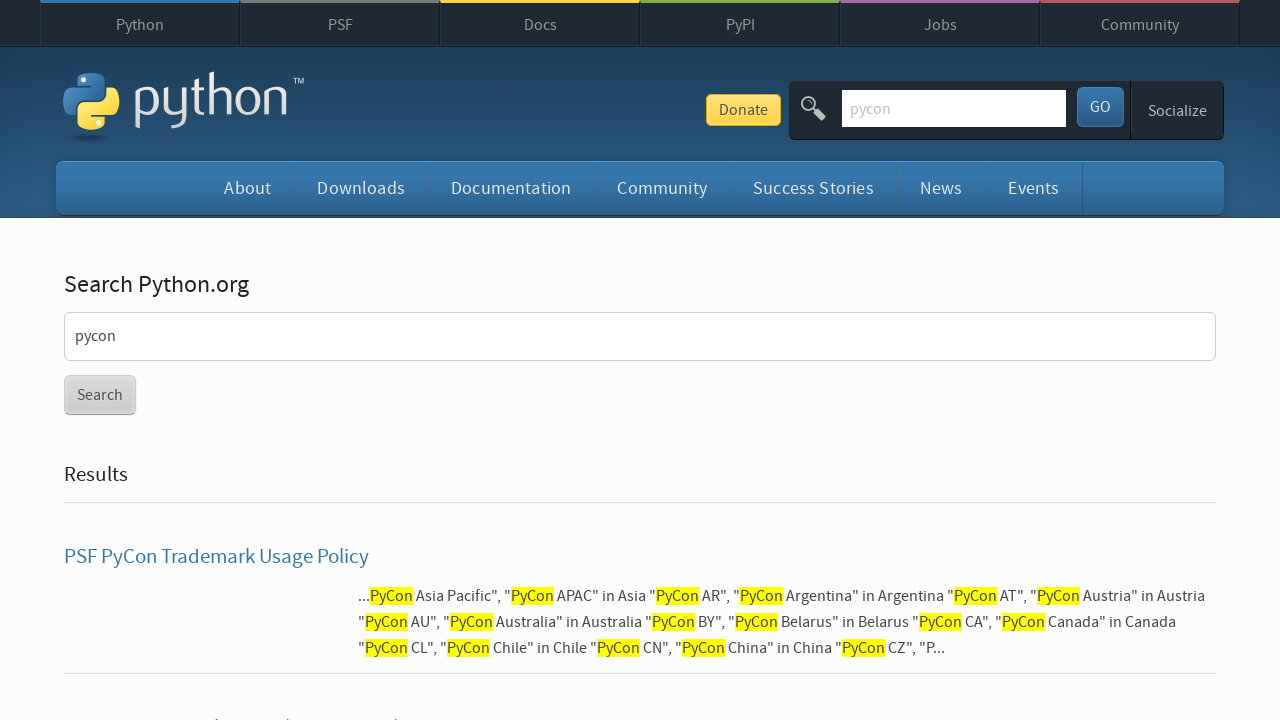

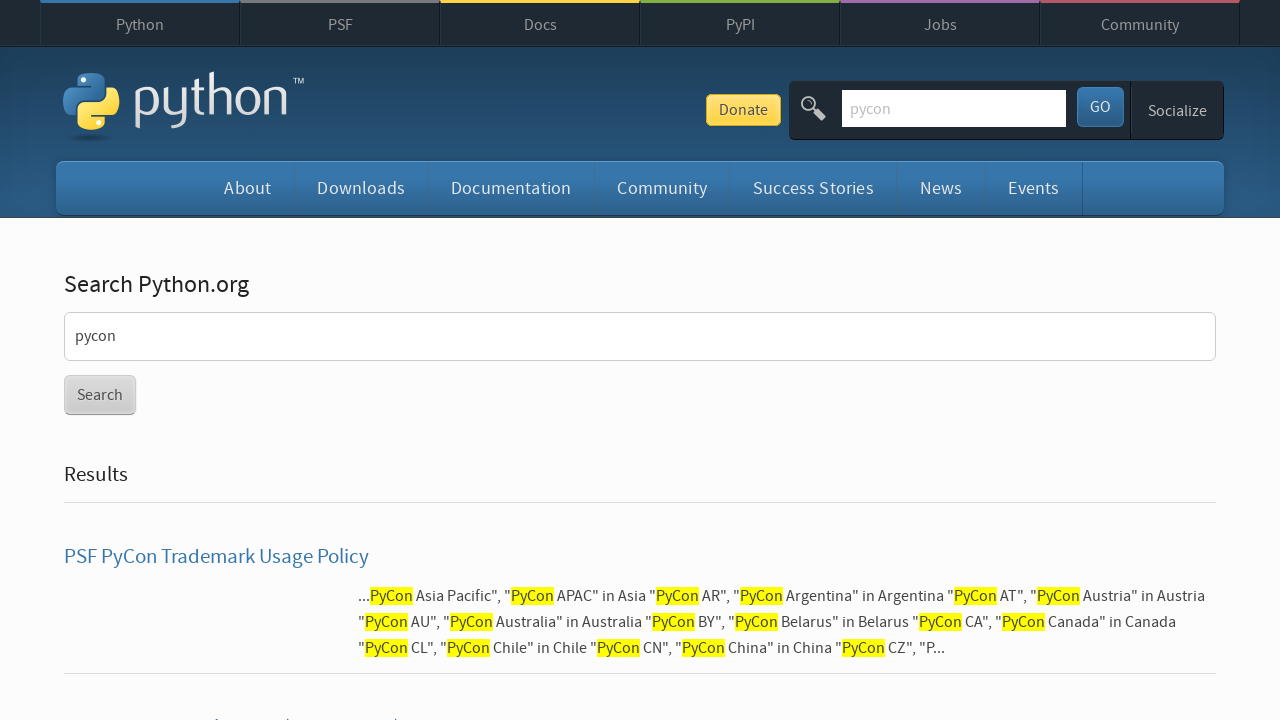